Tests form filling functionality on Cypress's demo actions page by filling various form fields including email, password, name, description, and coupon code fields.

Starting URL: https://example.cypress.io/commands/actions

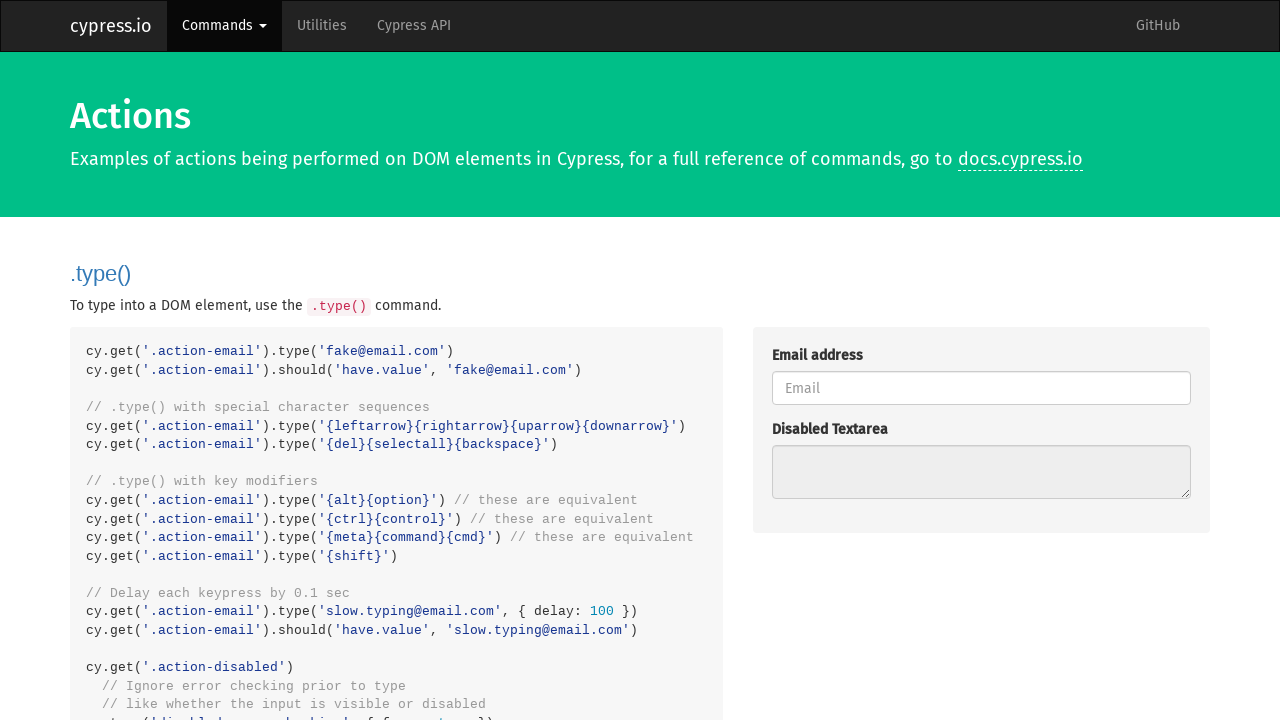

Navigated to Cypress demo actions page
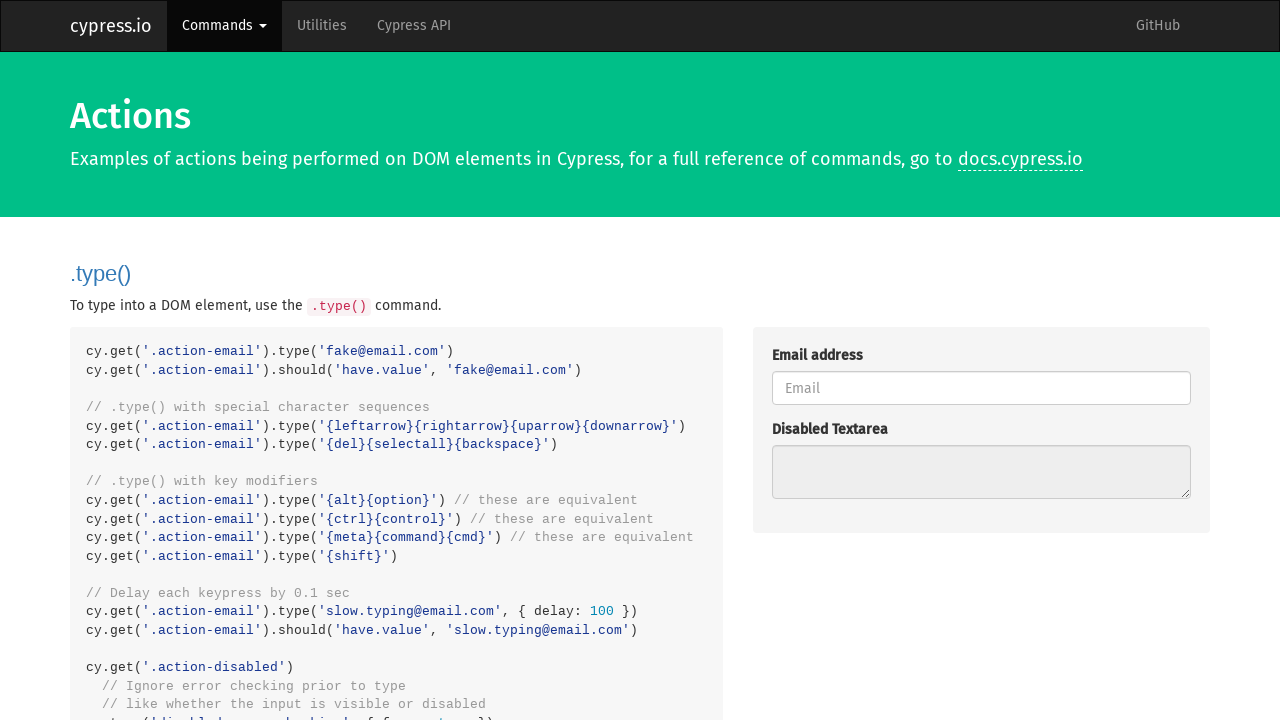

Clicked email field at (981, 388) on internal:attr=[placeholder="Email"i]
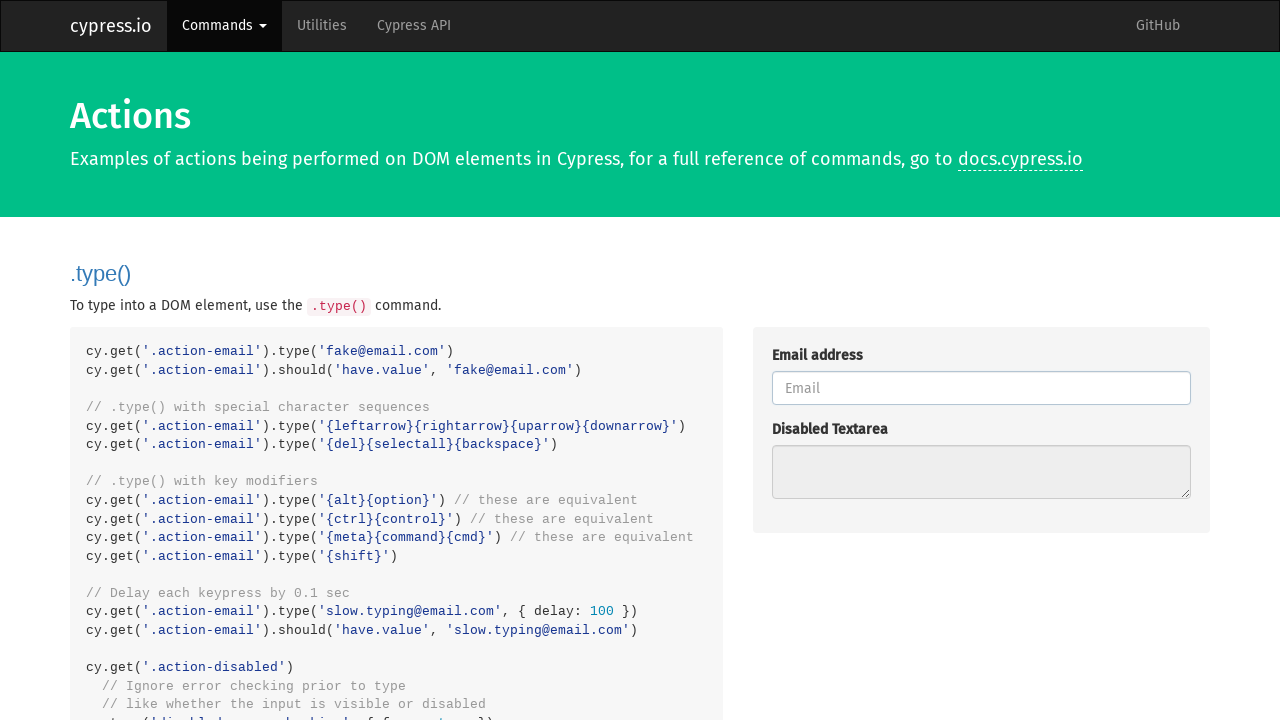

Filled email field with marcus.johnson@testmail.org on internal:attr=[placeholder="Email"i]
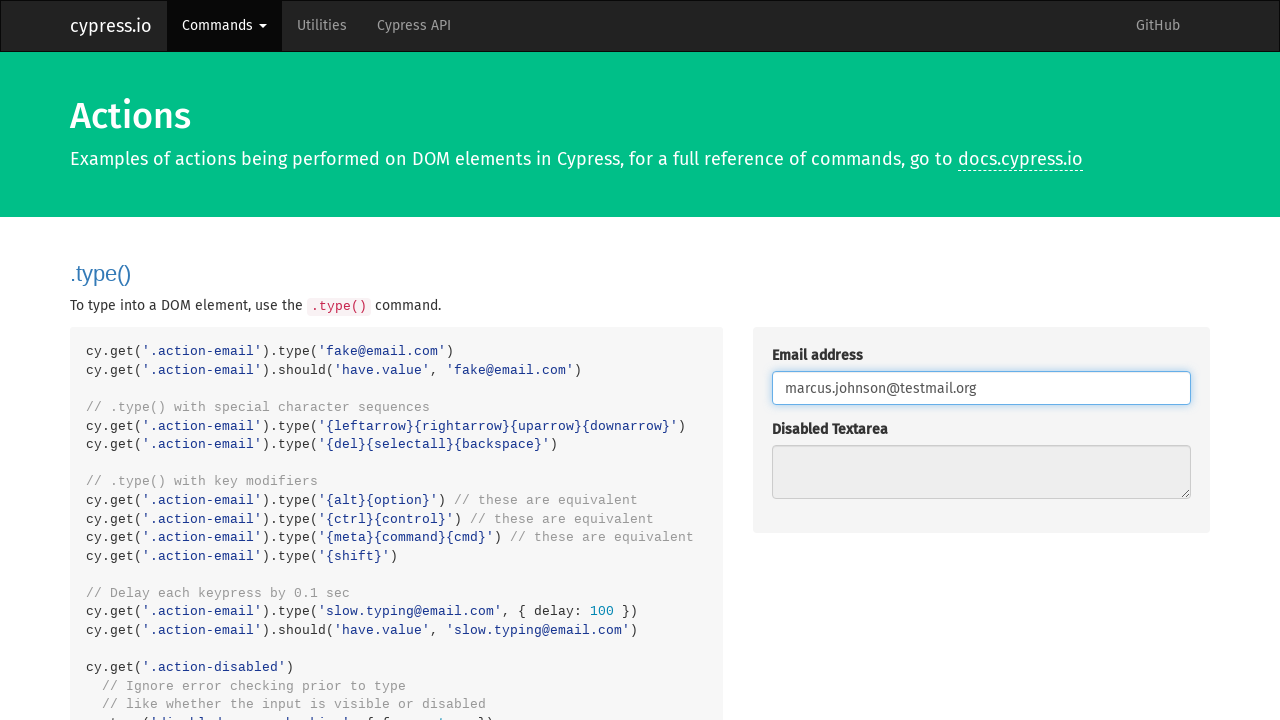

Clicked password field at (981, 361) on internal:attr=[placeholder="Password"i]
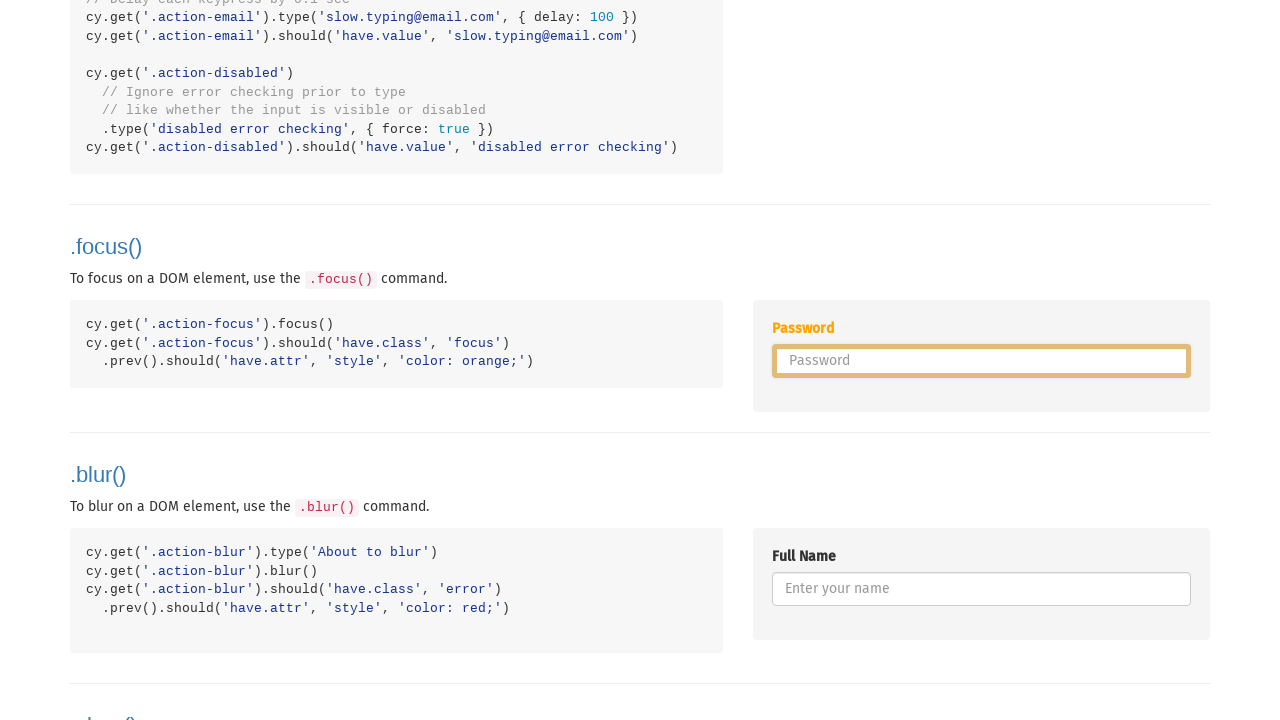

Filled password field with secure password on internal:attr=[placeholder="Password"i]
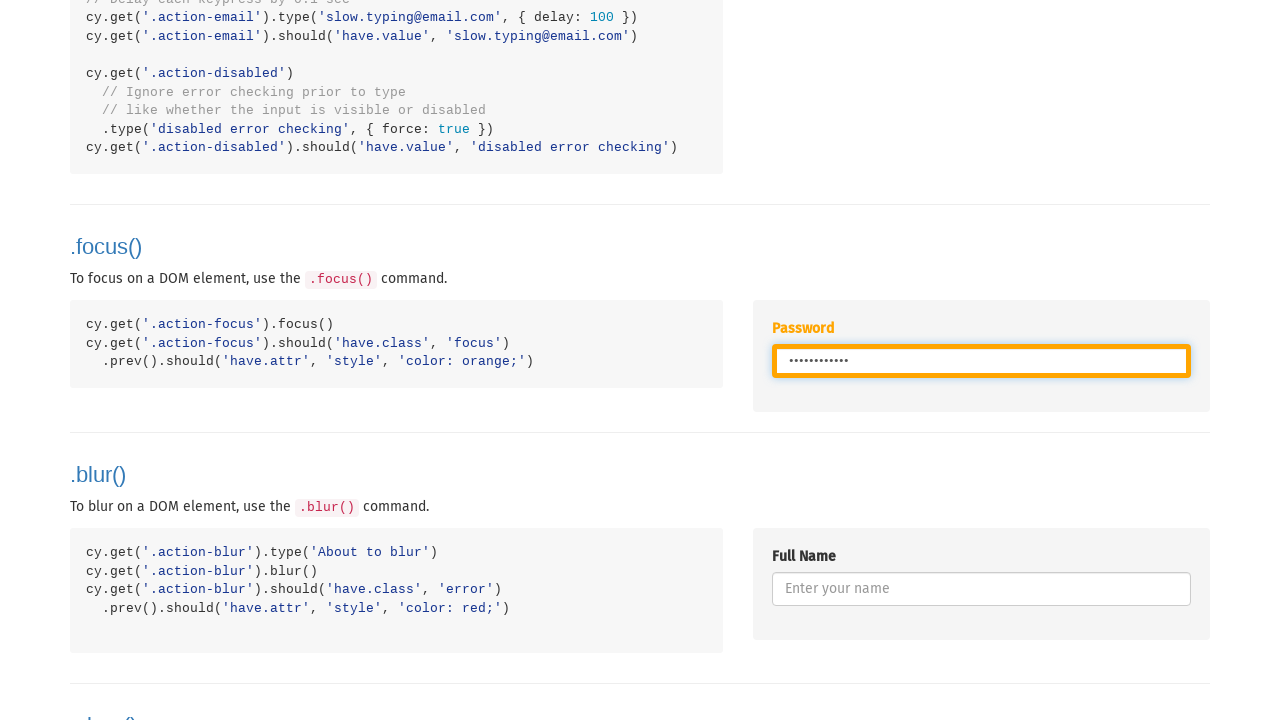

Clicked name field at (981, 589) on internal:attr=[placeholder="Enter your name"i]
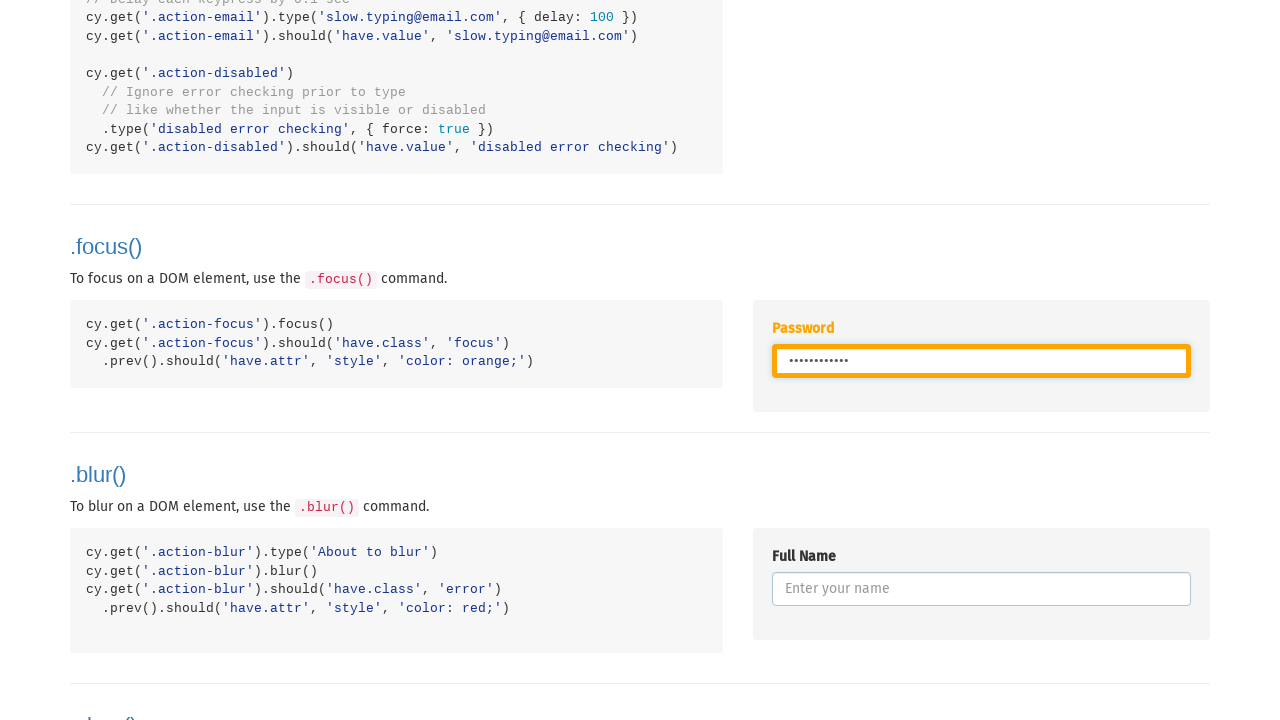

Filled name field with Marcus Johnson on internal:attr=[placeholder="Enter your name"i]
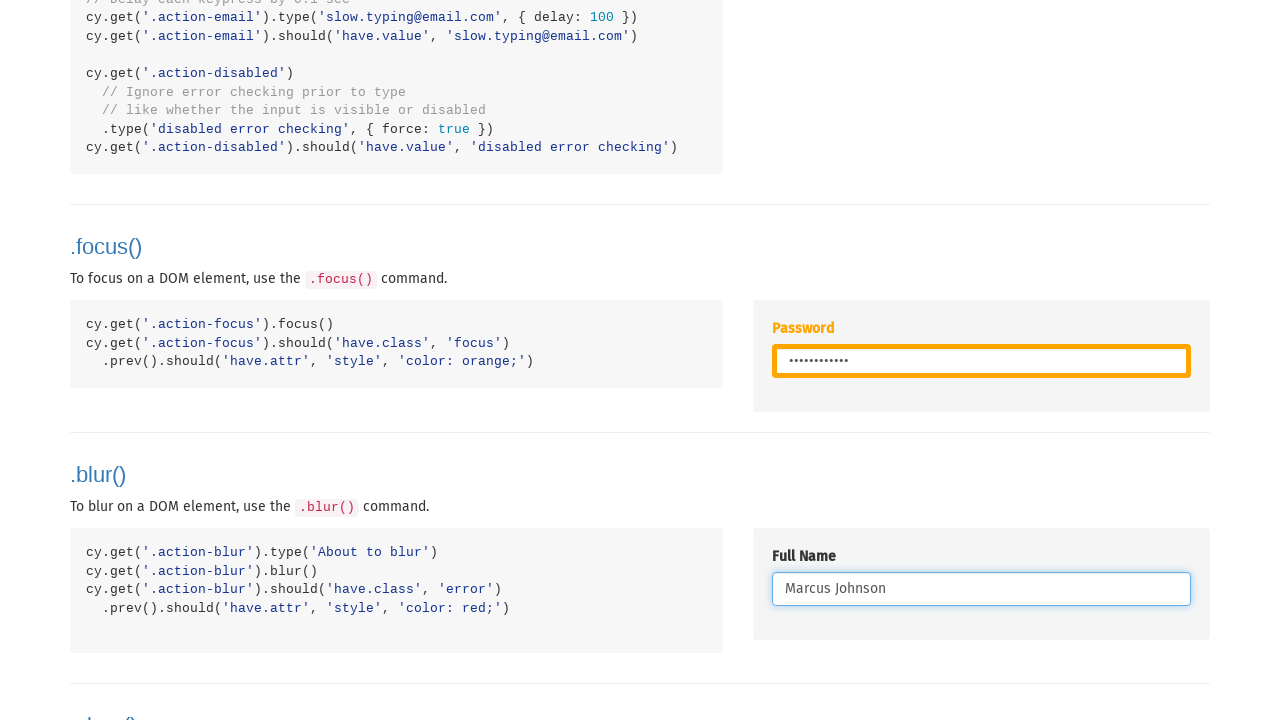

Clicked description field at (981, 361) on internal:label="Describe:"i
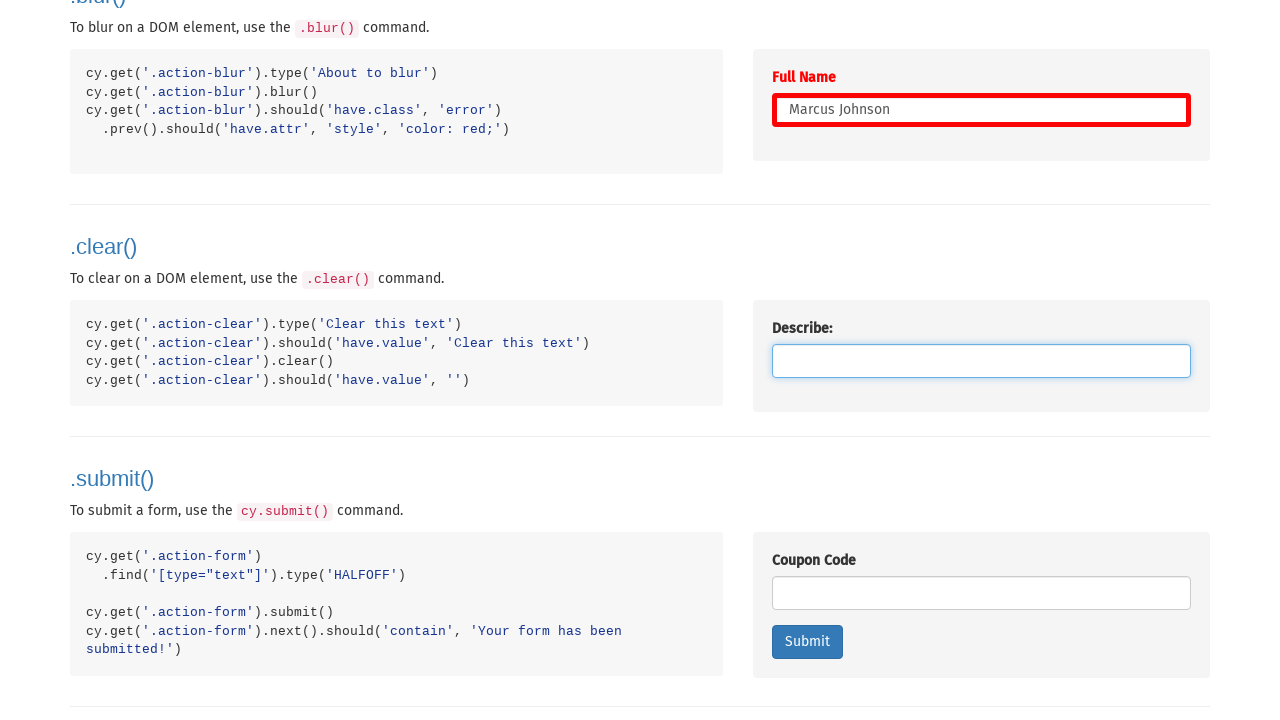

Filled description field with curious elegant mountain on internal:label="Describe:"i
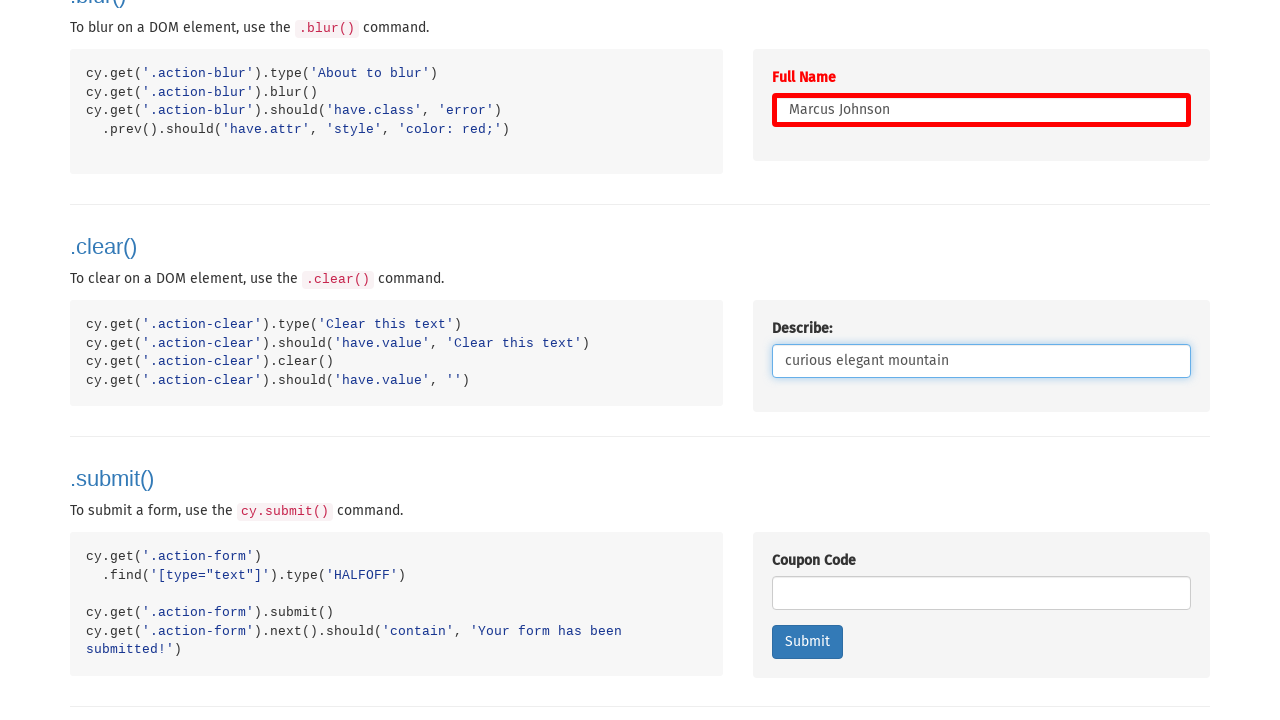

Clicked coupon code field at (981, 593) on internal:label="Coupon Code"i
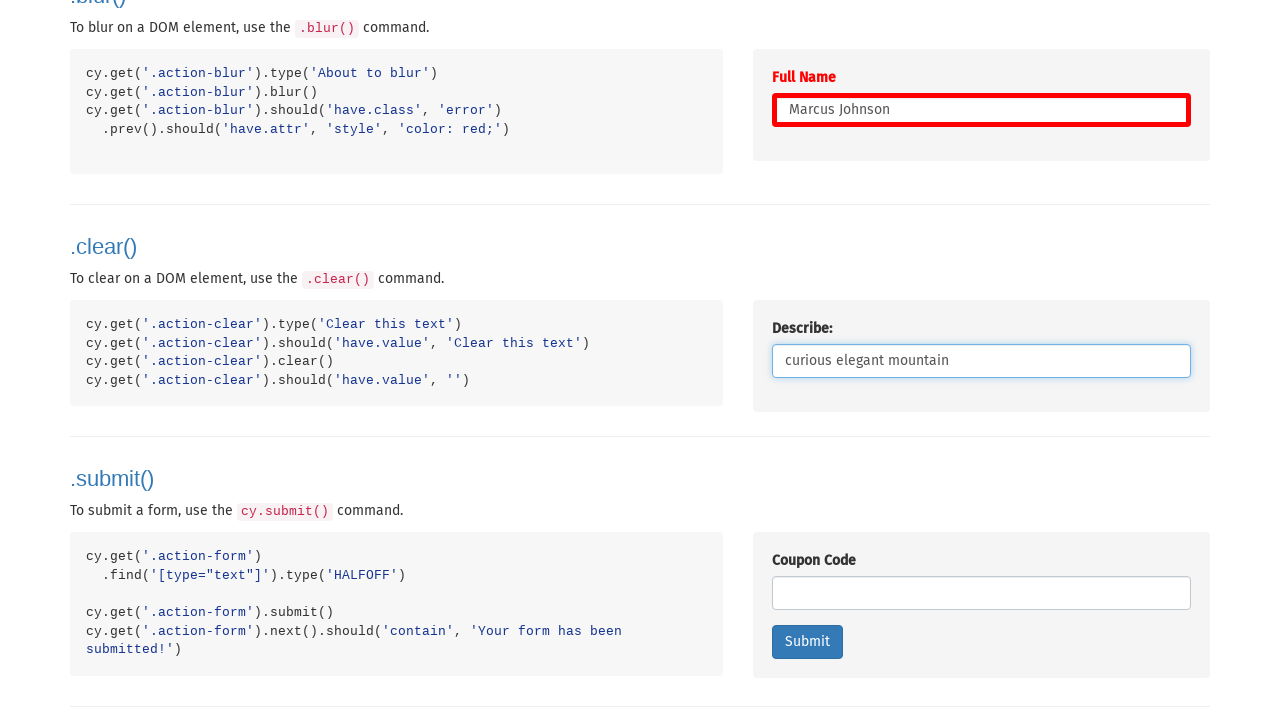

Filled coupon code field with summer discount special on internal:label="Coupon Code"i
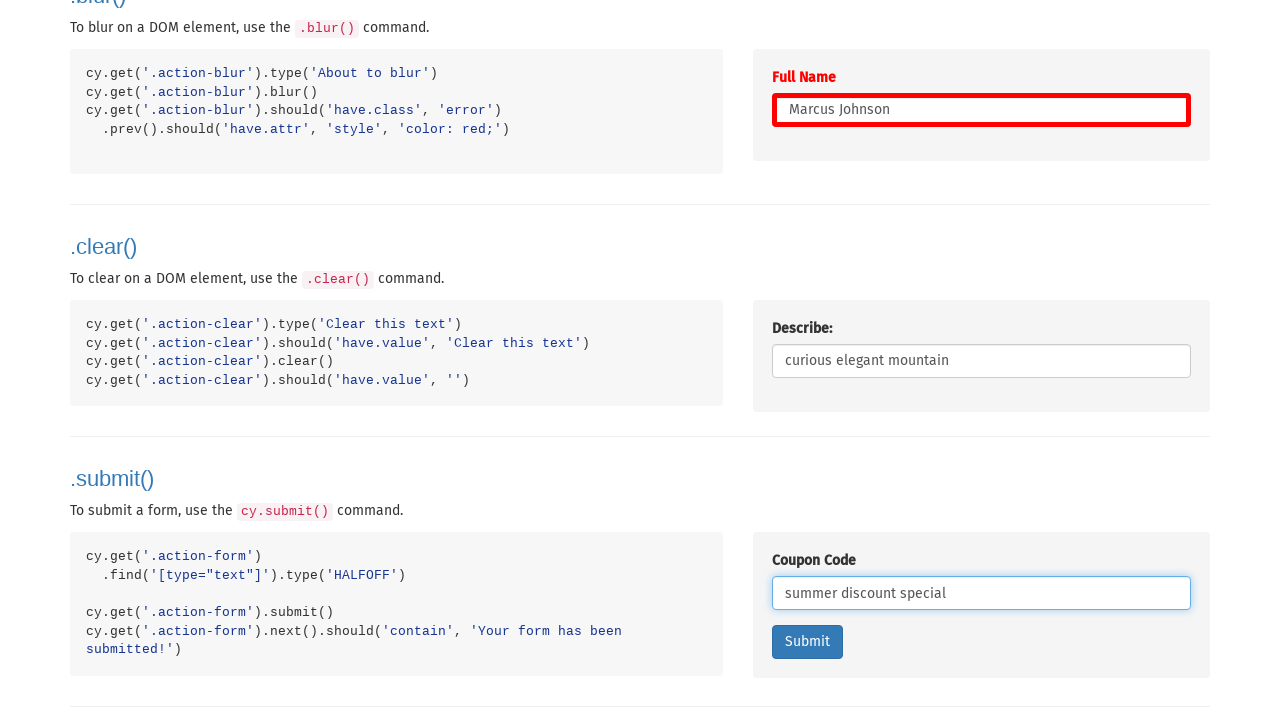

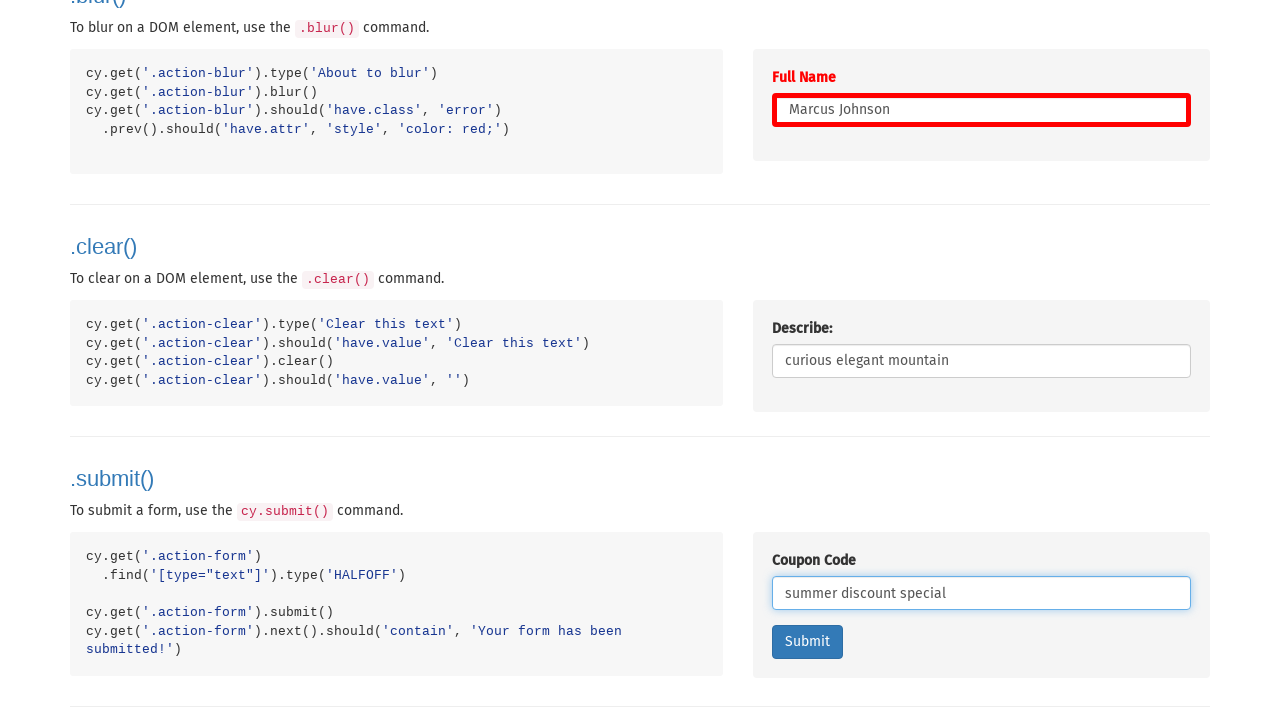